Tests checkbox functionality by selecting 'Sirt Agrisi' checkbox and verifying selection states of multiple checkboxes on a form page

Starting URL: https://testotomasyonu.com/form

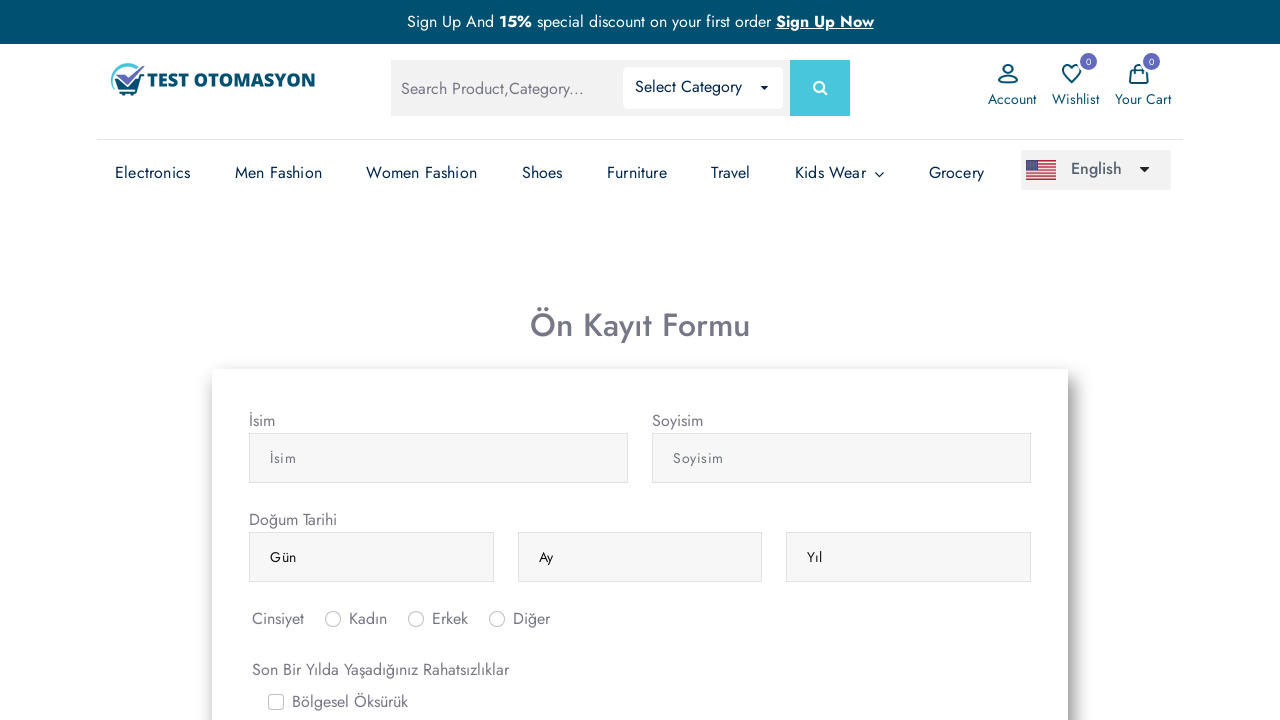

Scrolled down 400 pixels to make checkboxes visible
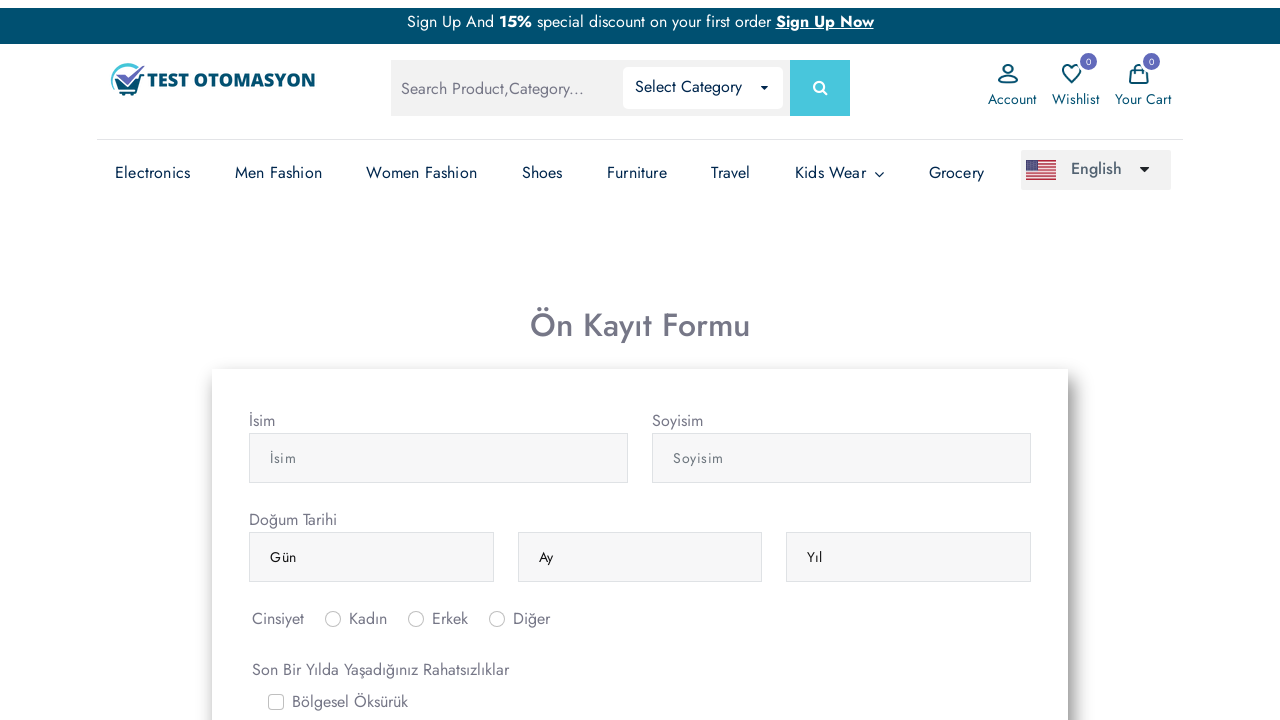

Clicked on 'Sirt Agrisi' checkbox label at (325, 406) on label[for='gridCheck5']
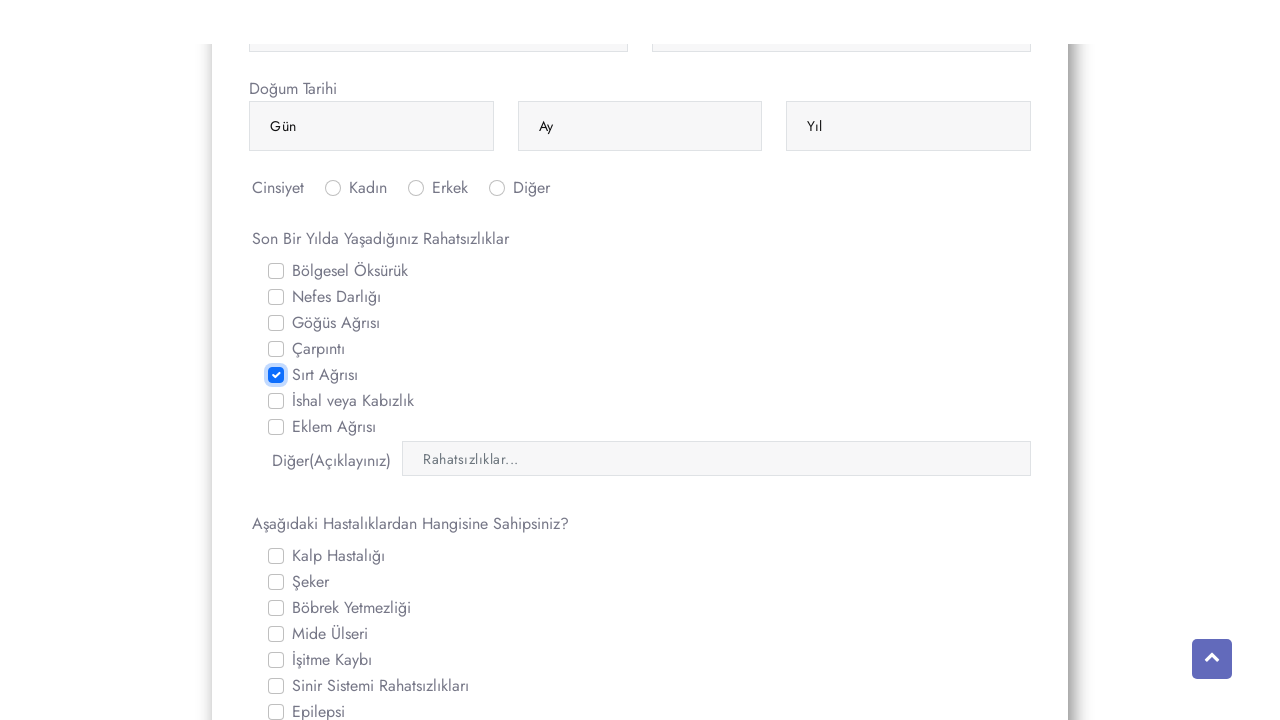

Verified 'Sirt Agrisi' checkbox is selected
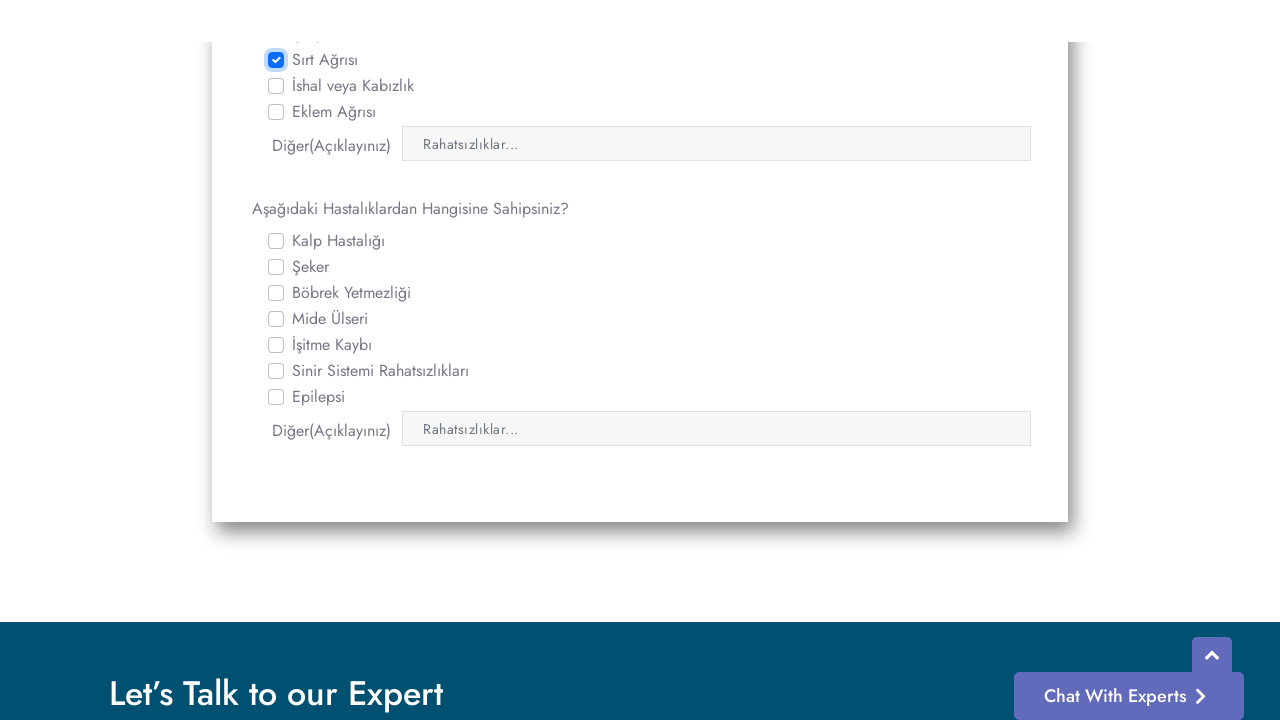

Verified 'Seker' checkbox is not selected
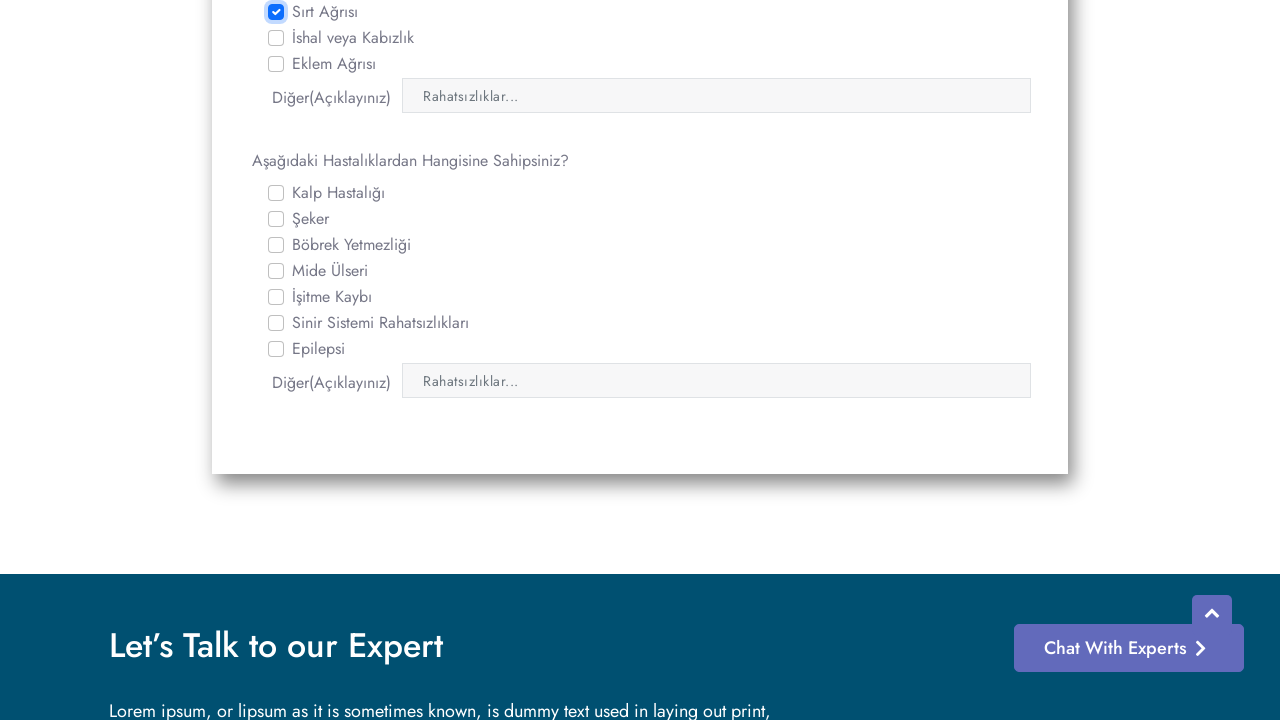

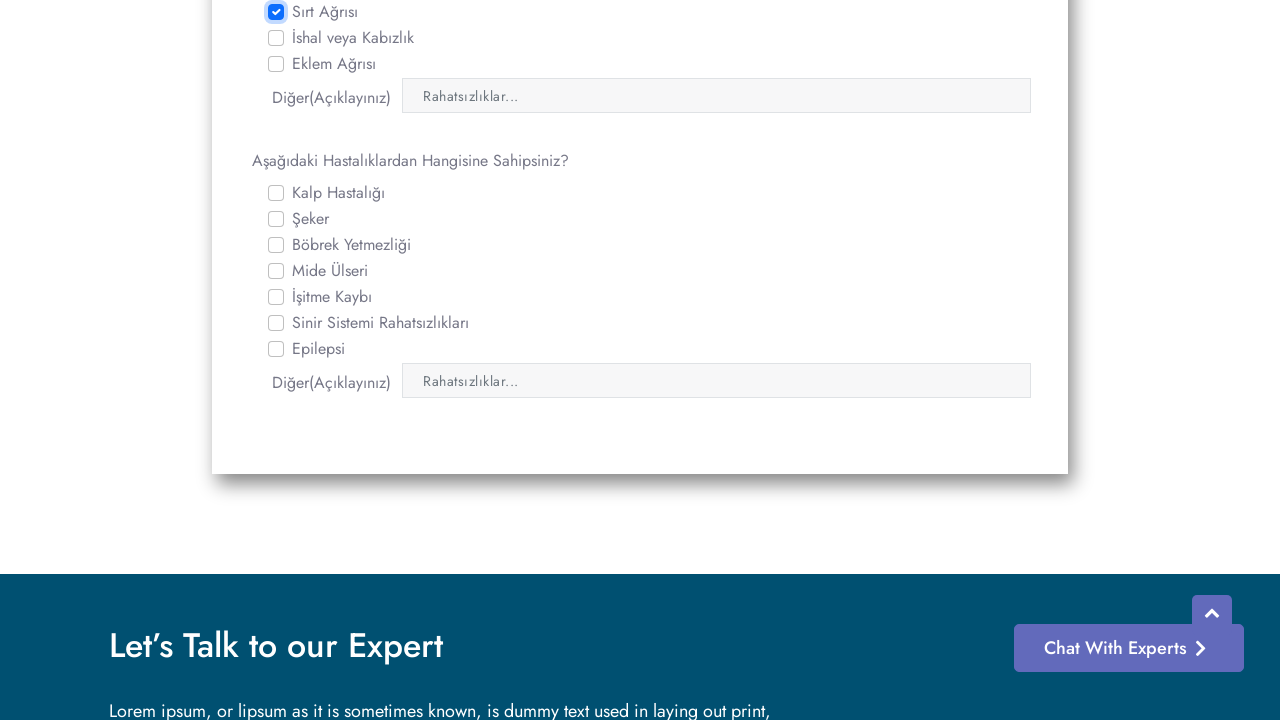